Tests a loading images page by waiting for the image container to appear and then waiting for at least 4 images to load before verifying the third image is present

Starting URL: https://bonigarcia.dev/selenium-webdriver-java/loading-images.html

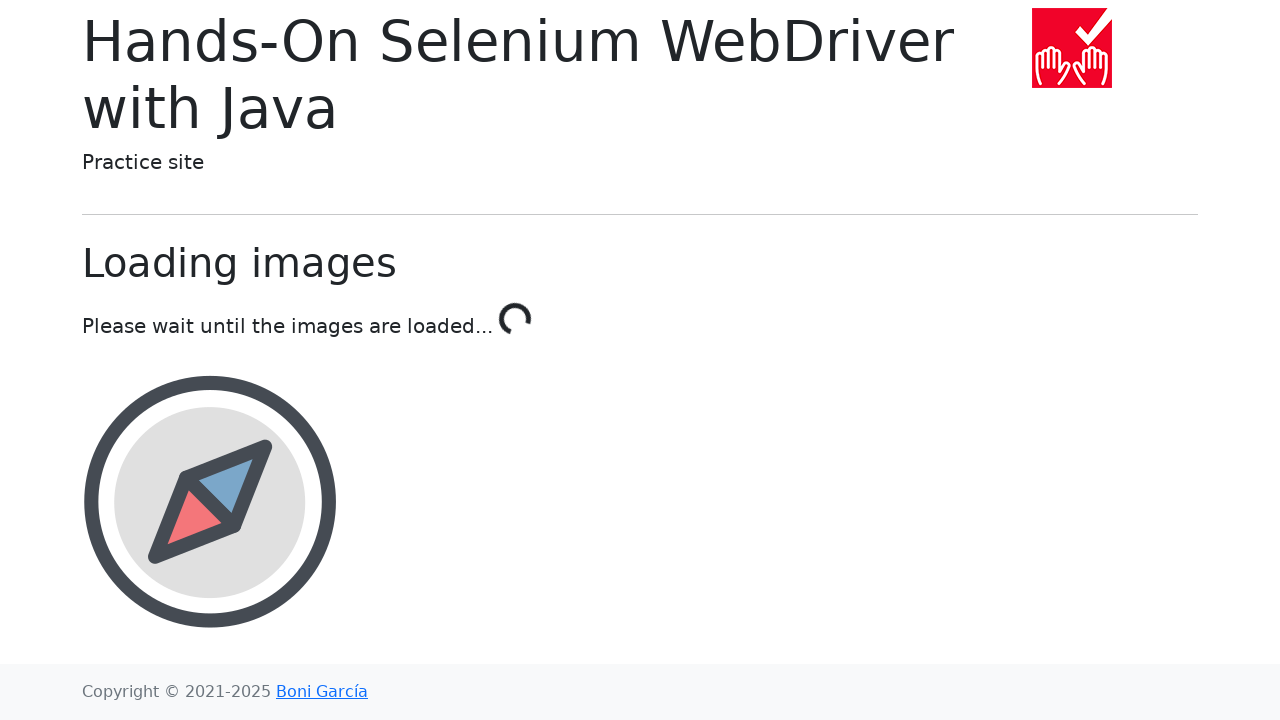

Navigated to loading images test page
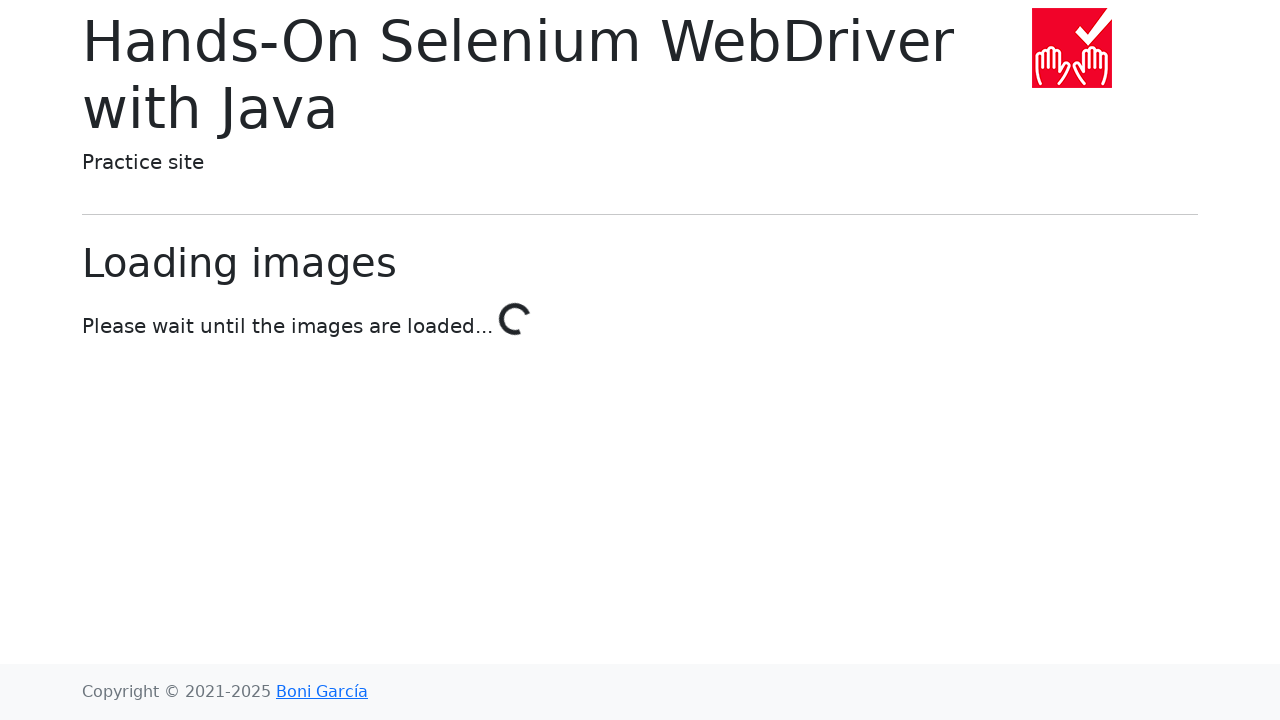

Image container appeared
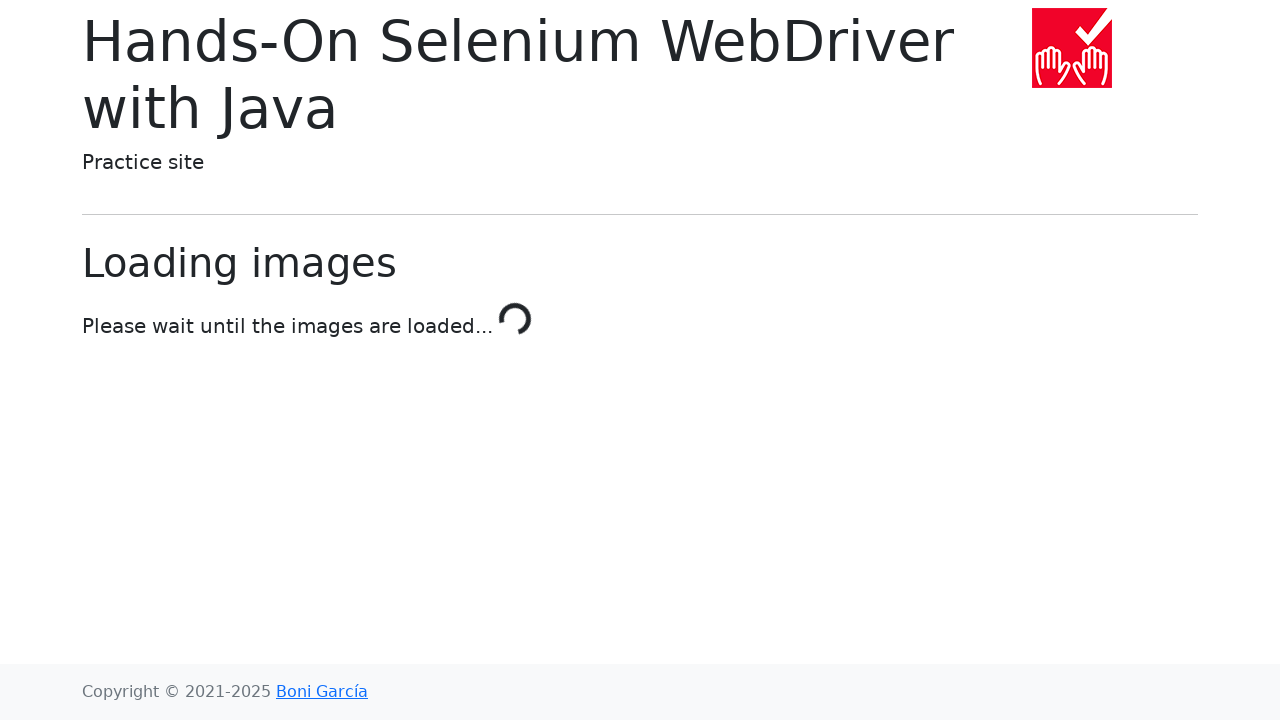

At least 4 images loaded in the container
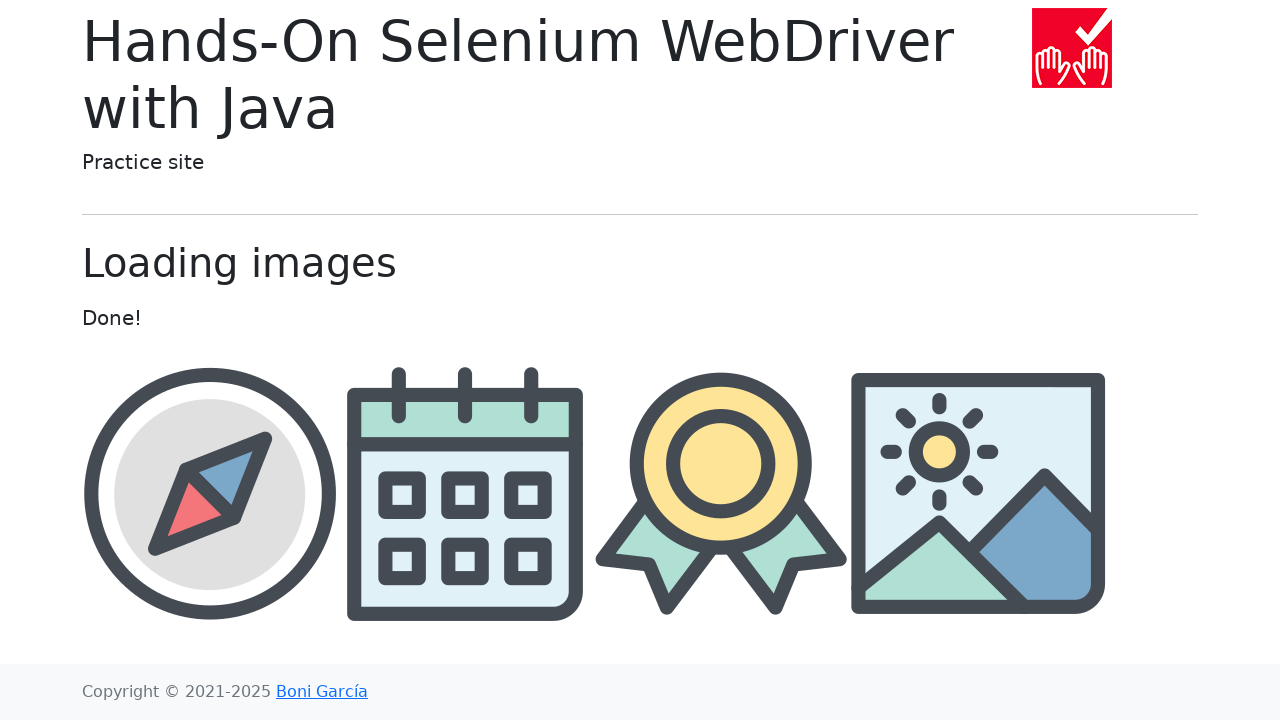

Third image is visible and loaded
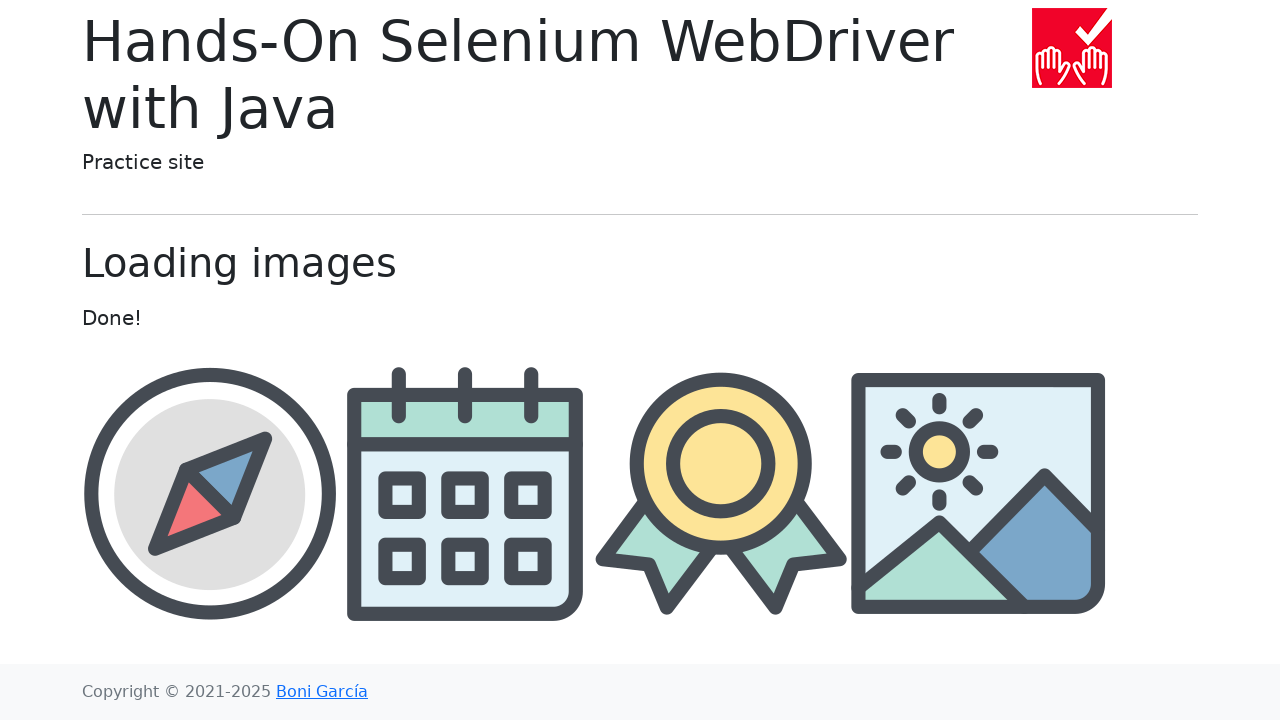

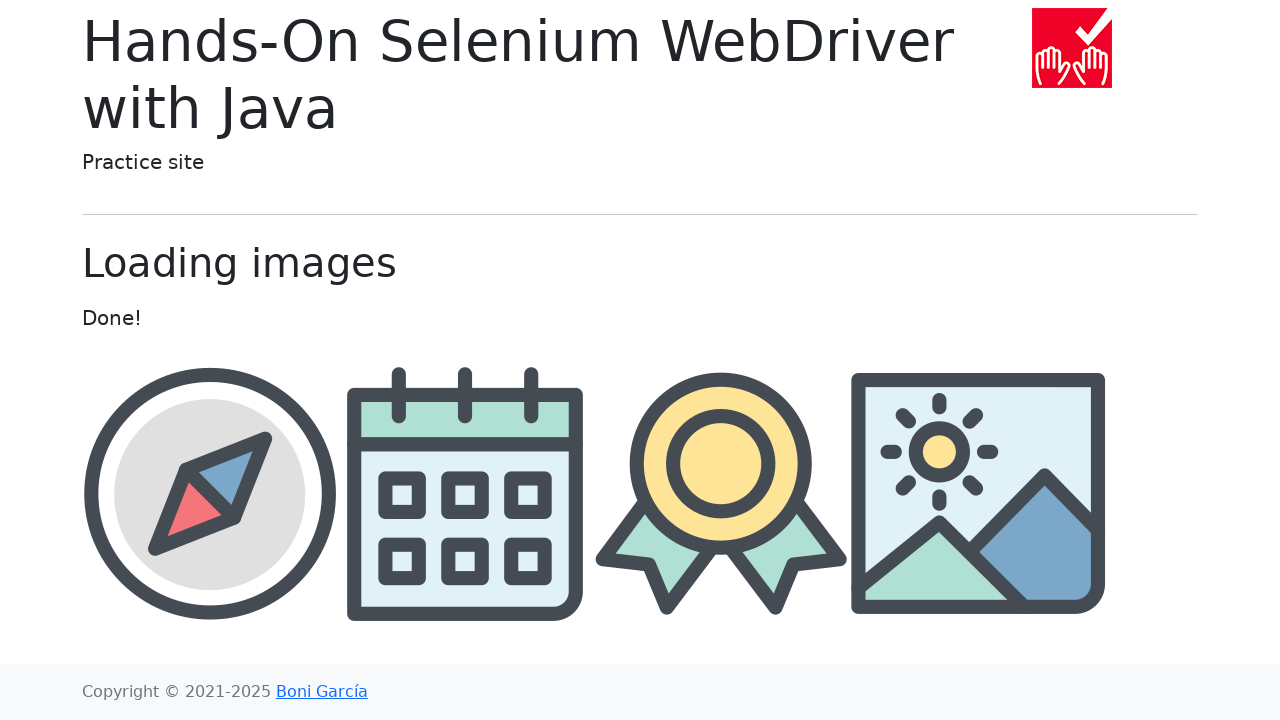